Tests JavaScript prompt box functionality by clicking a button to trigger a prompt alert and entering text into it

Starting URL: https://demoqa.com/alerts

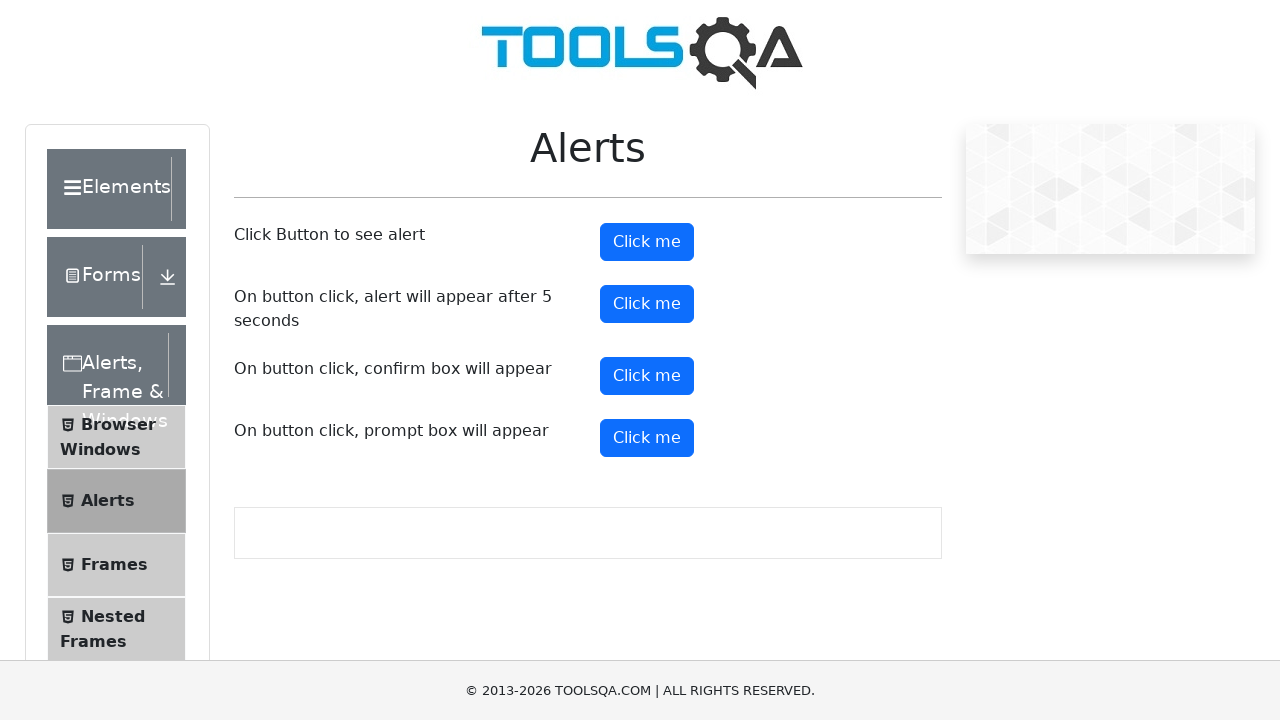

Clicked prompt button to trigger alert at (647, 438) on #promtButton
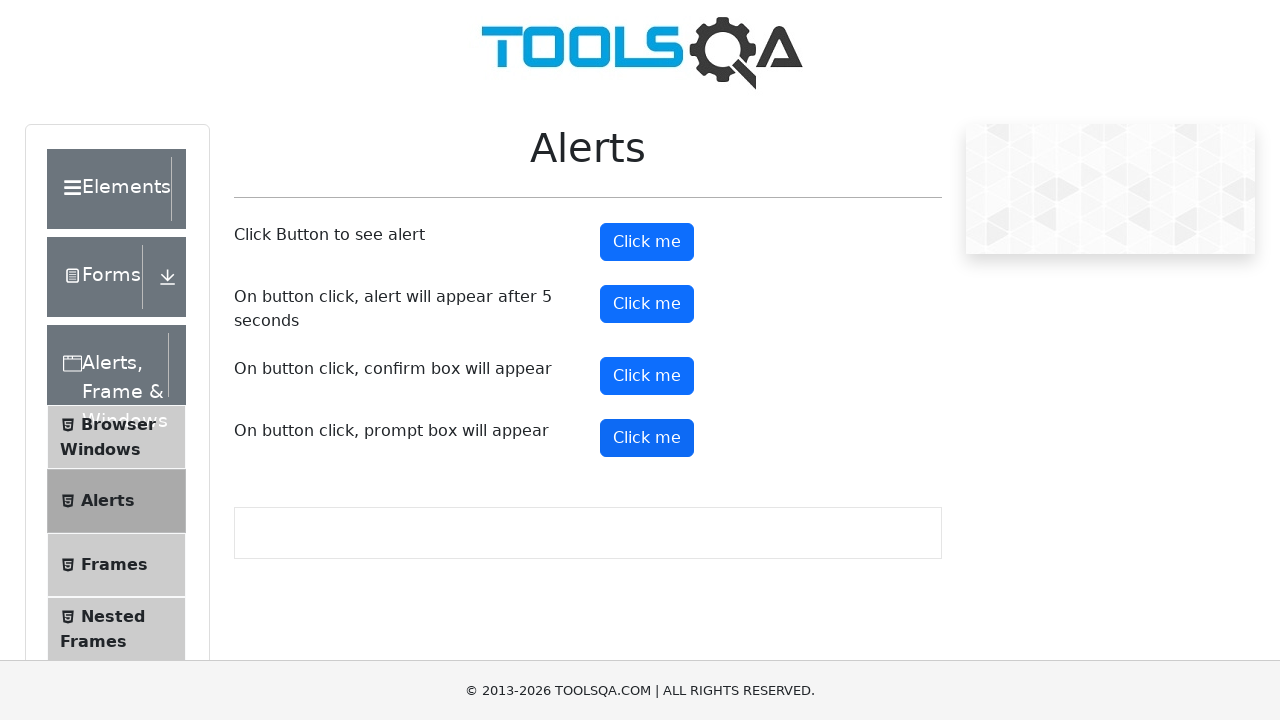

Set up dialog handler to accept prompt with 'HI'
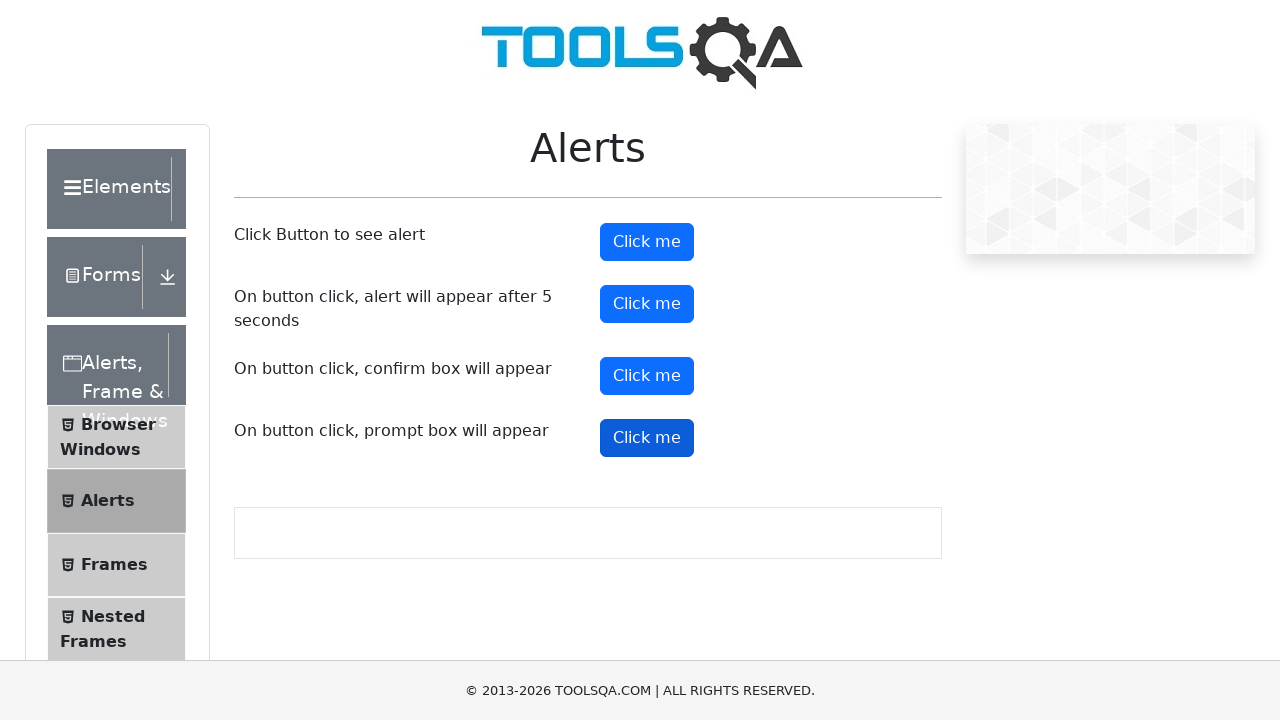

Configured dialog handler function
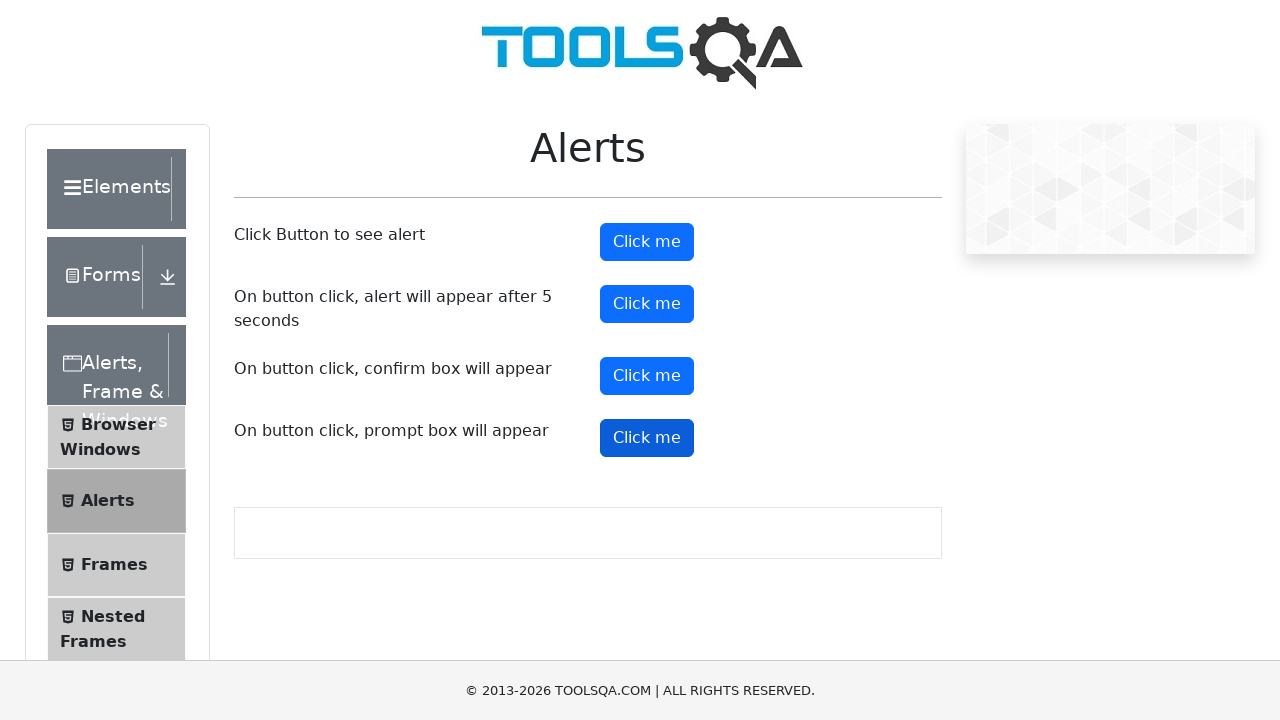

Clicked prompt button to trigger alert with handler ready at (647, 438) on #promtButton
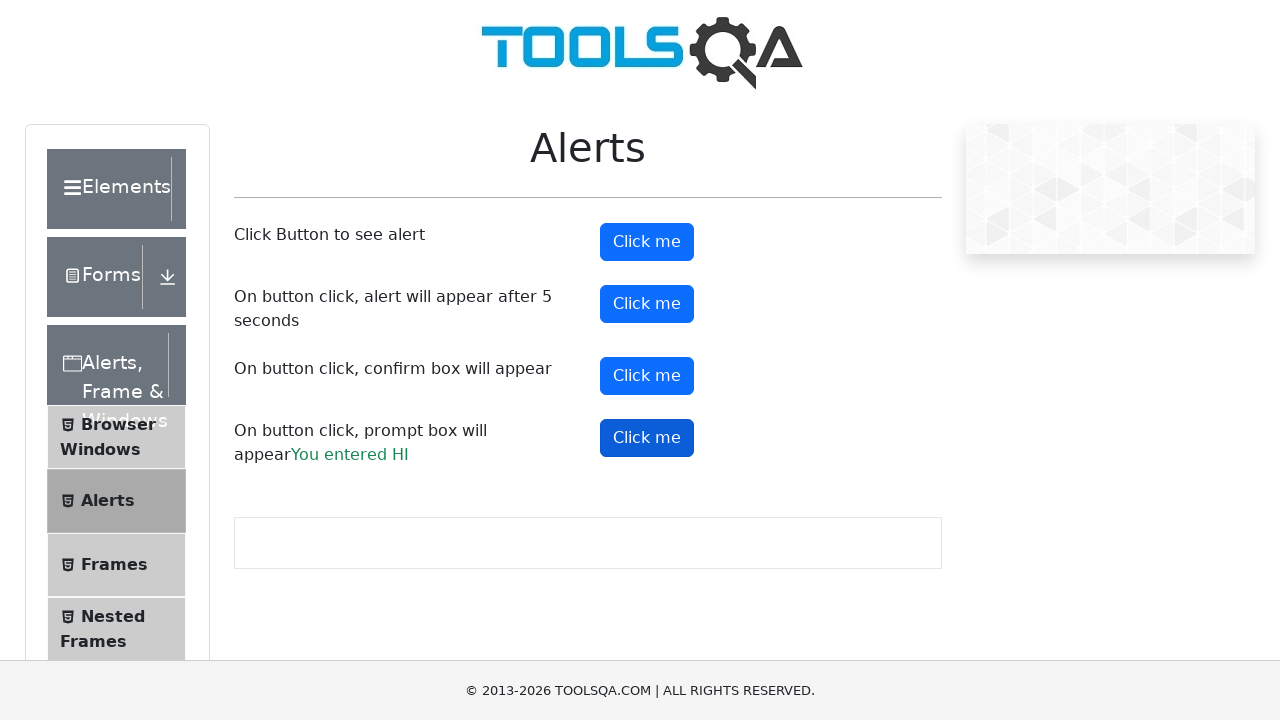

Waited for dialog interaction to complete
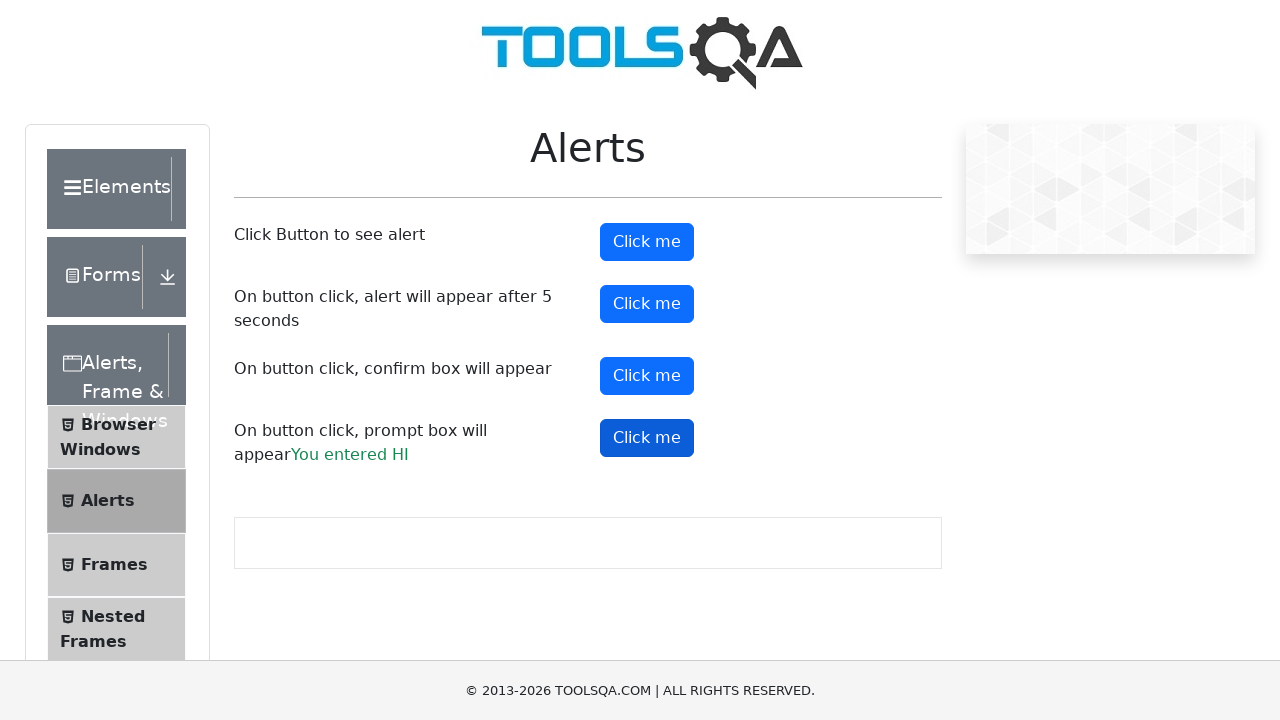

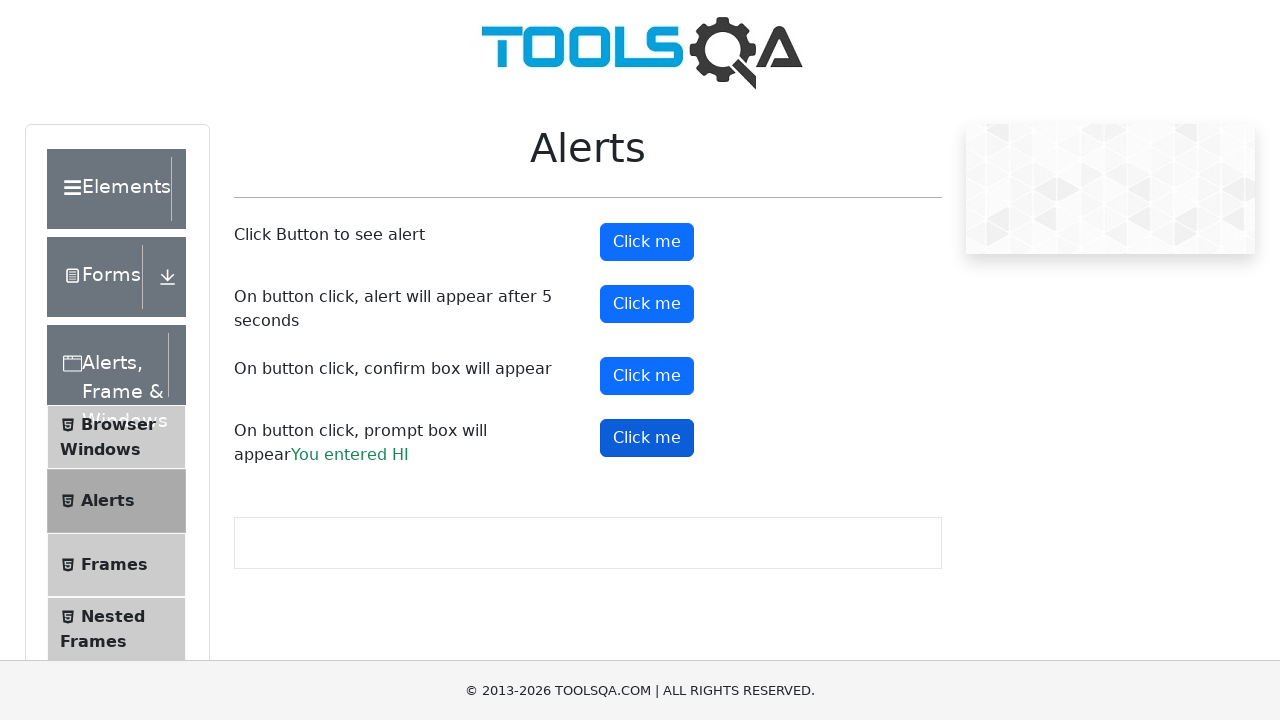